Tests that the checkbox can be removed and then added back by clicking the toggle button twice, verifying the checkbox disappears and then reappears.

Starting URL: https://the-internet.herokuapp.com/dynamic_controls

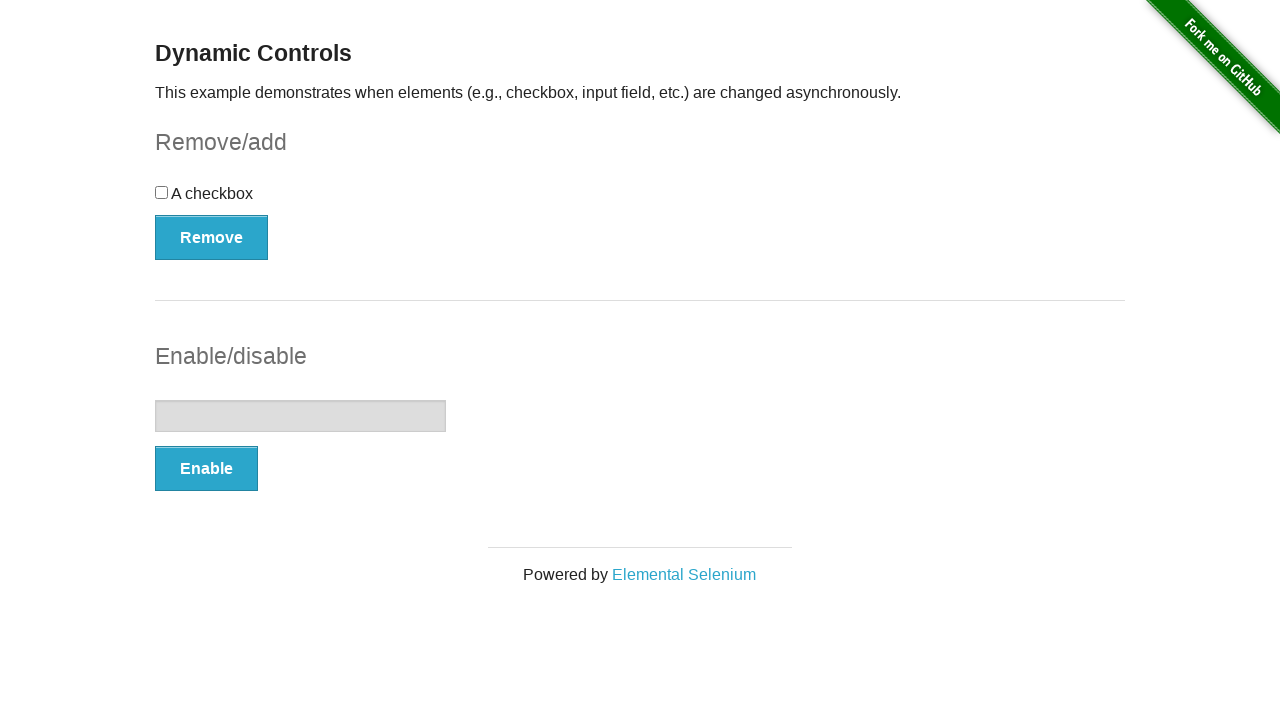

Clicked Remove button to delete the checkbox at (212, 237) on #checkbox-example button
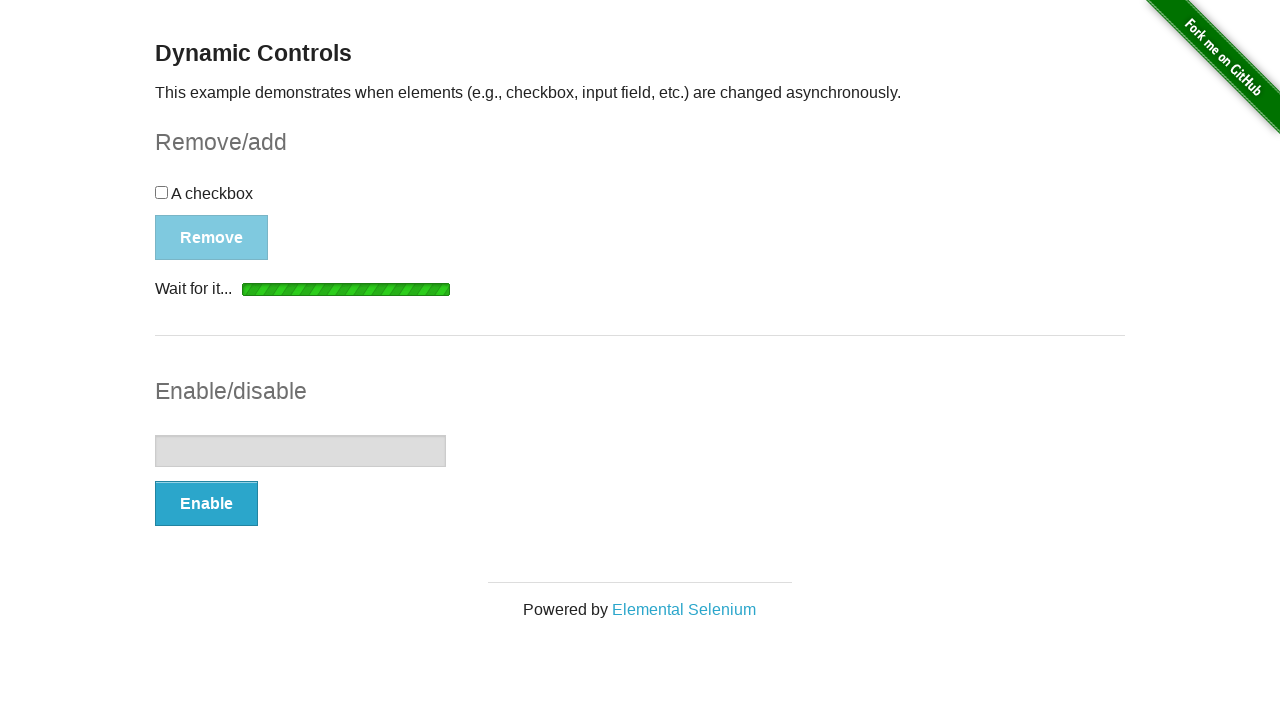

Checkbox became hidden/removed
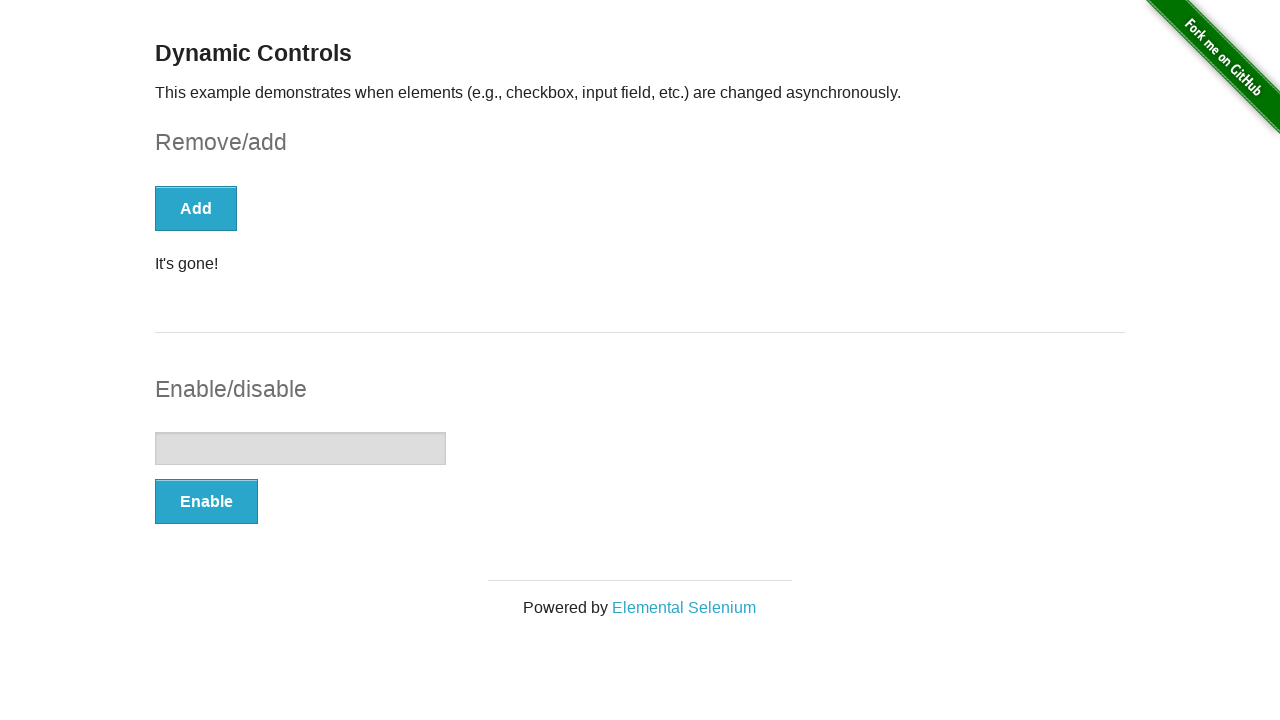

Clicked Add button to restore the checkbox at (196, 208) on #checkbox-example button
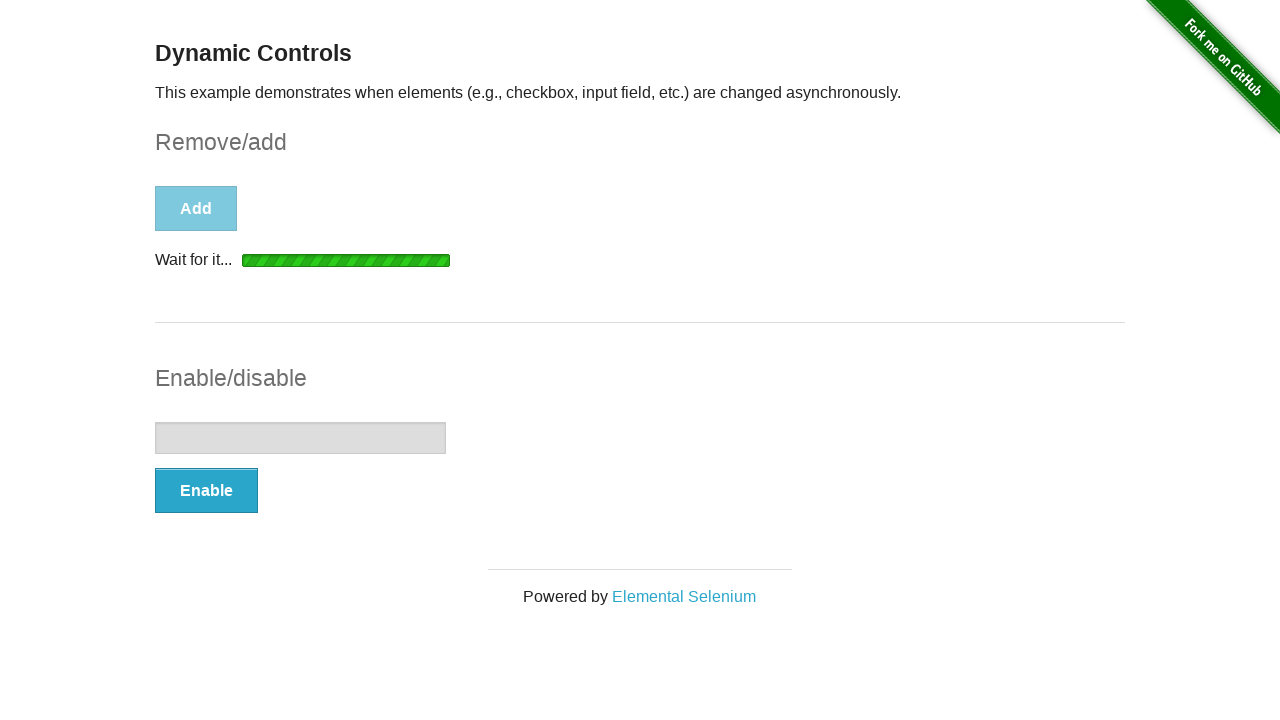

Checkbox became visible again
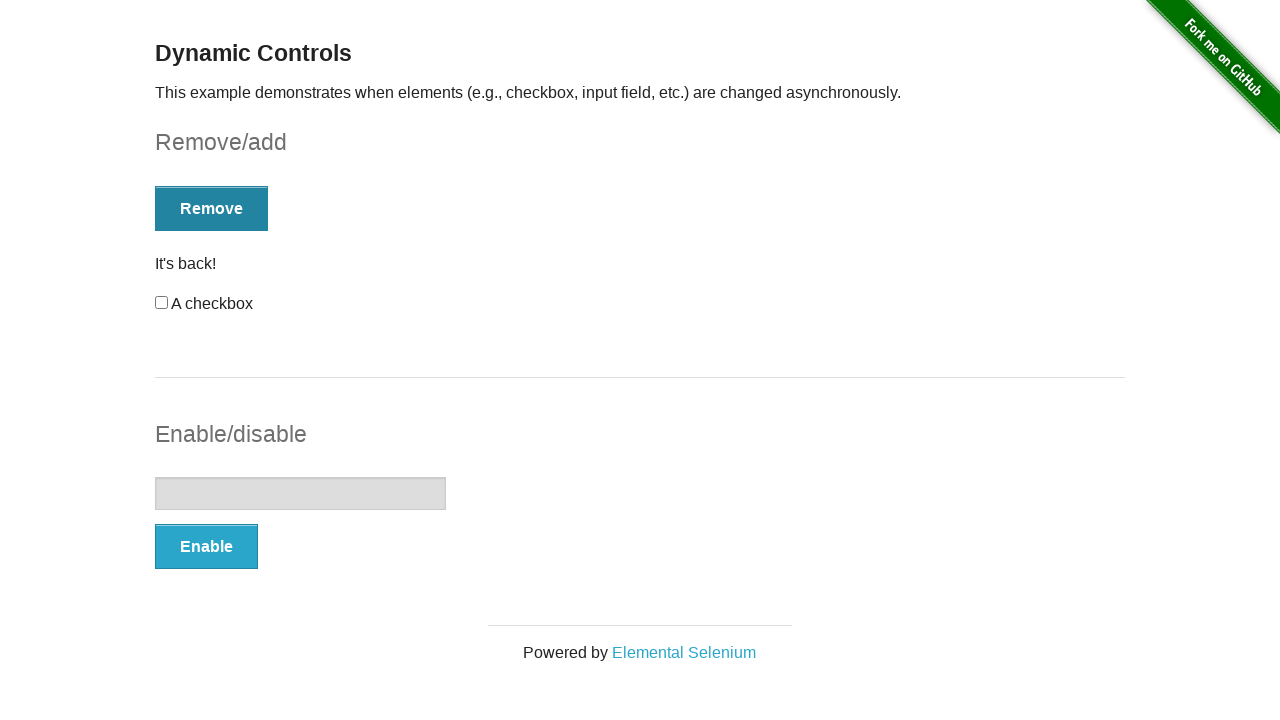

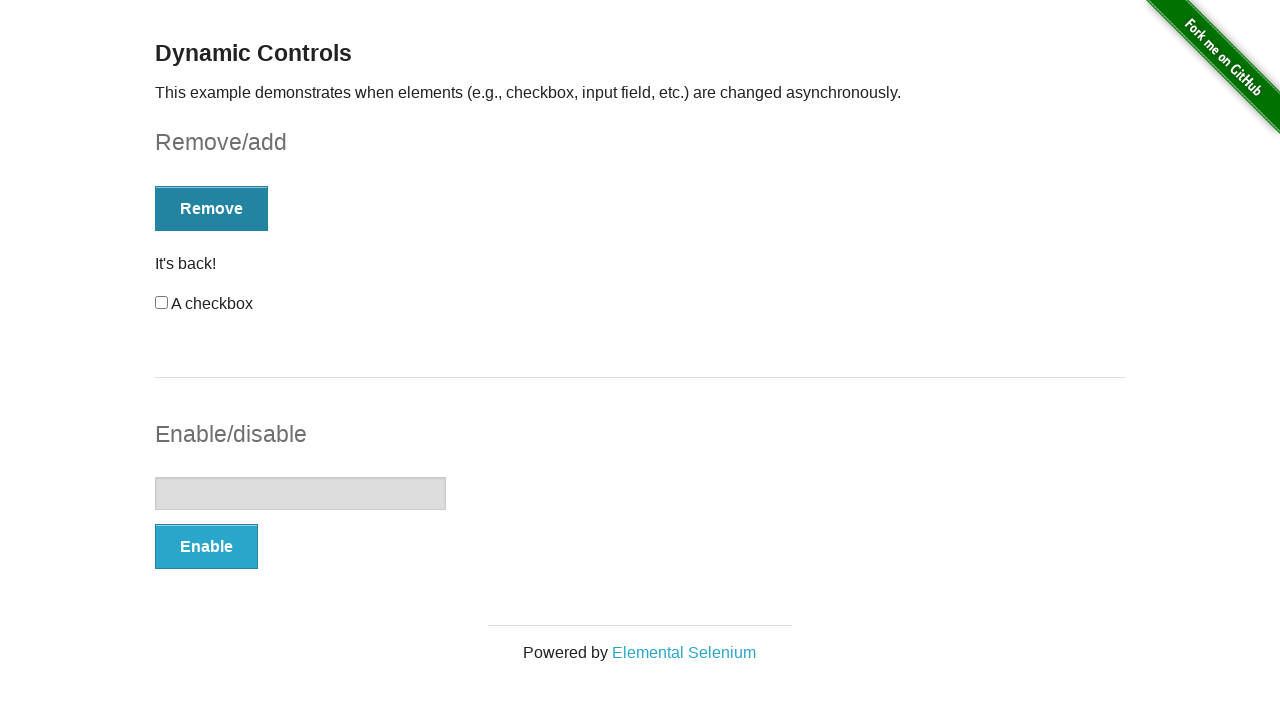